Tests date picker functionality by clicking on the date input, selecting a year (2025), month (September), and day (25) from dropdown selectors.

Starting URL: https://demo.automationtesting.in/Datepicker.html

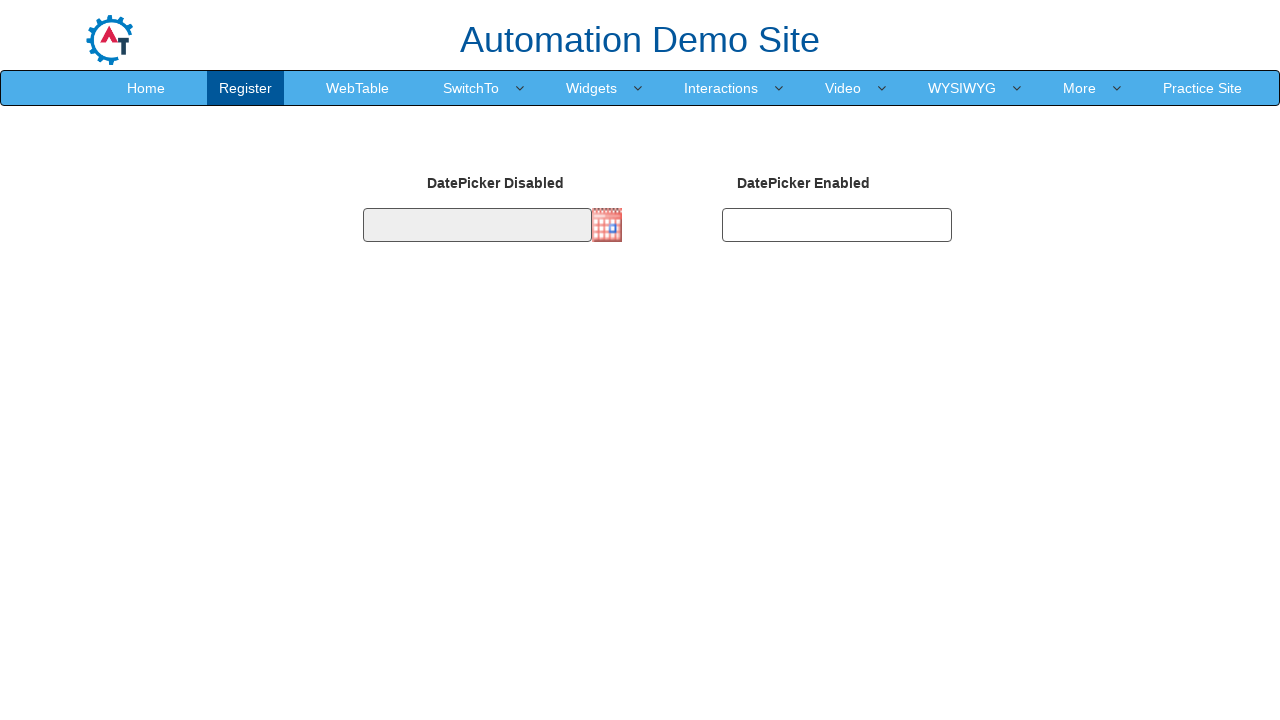

Clicked on date picker input to open calendar at (837, 225) on #datepicker2
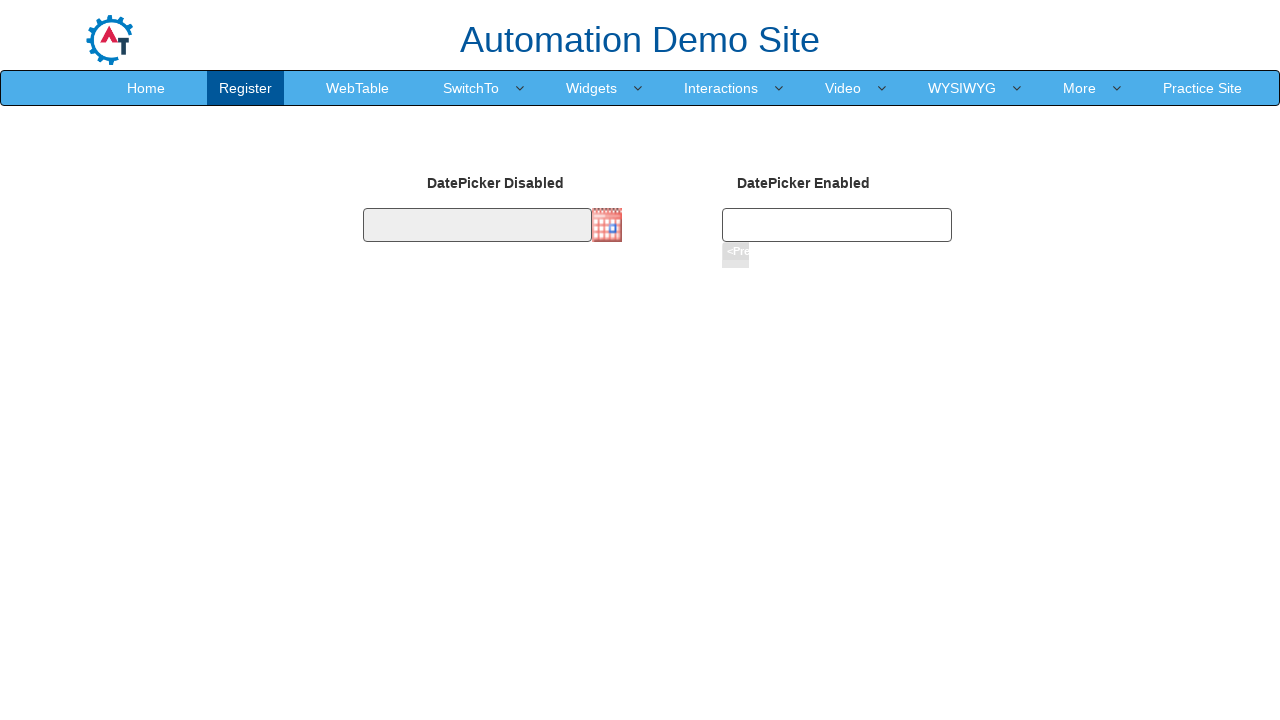

Selected year 2025 from year dropdown on select[title='Change the year']
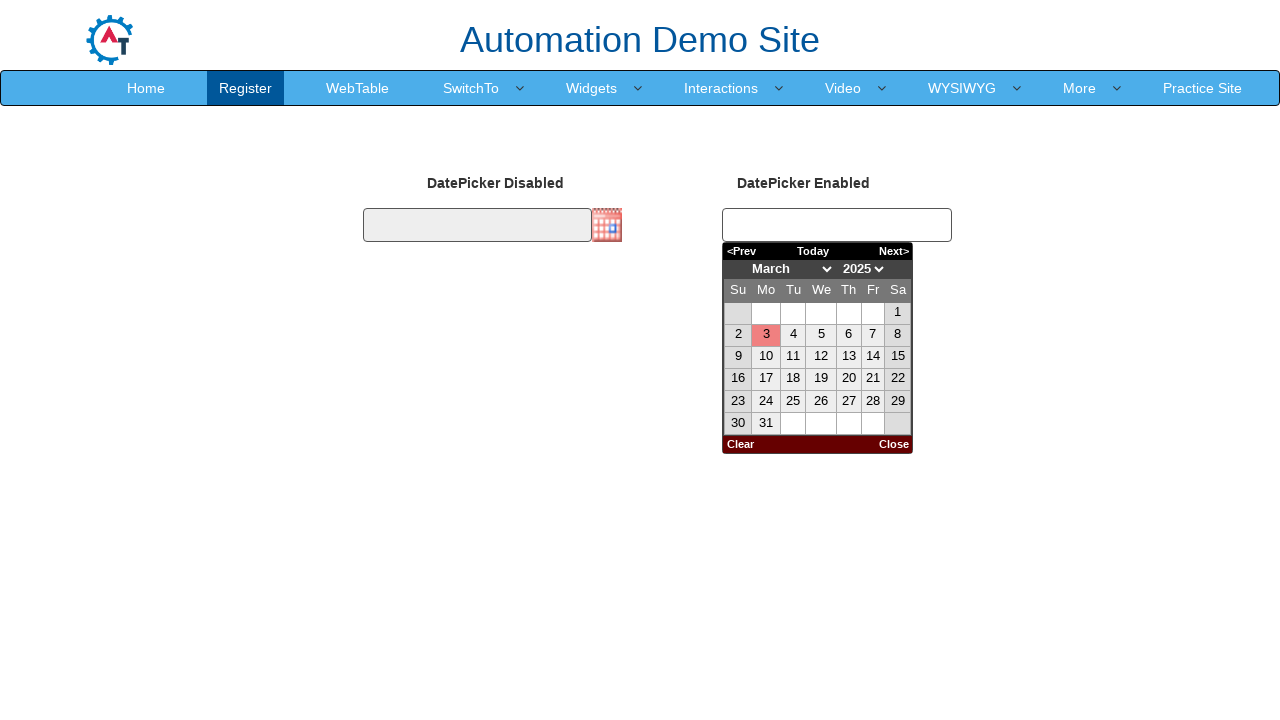

Selected September from month dropdown on select[title='Change the month']
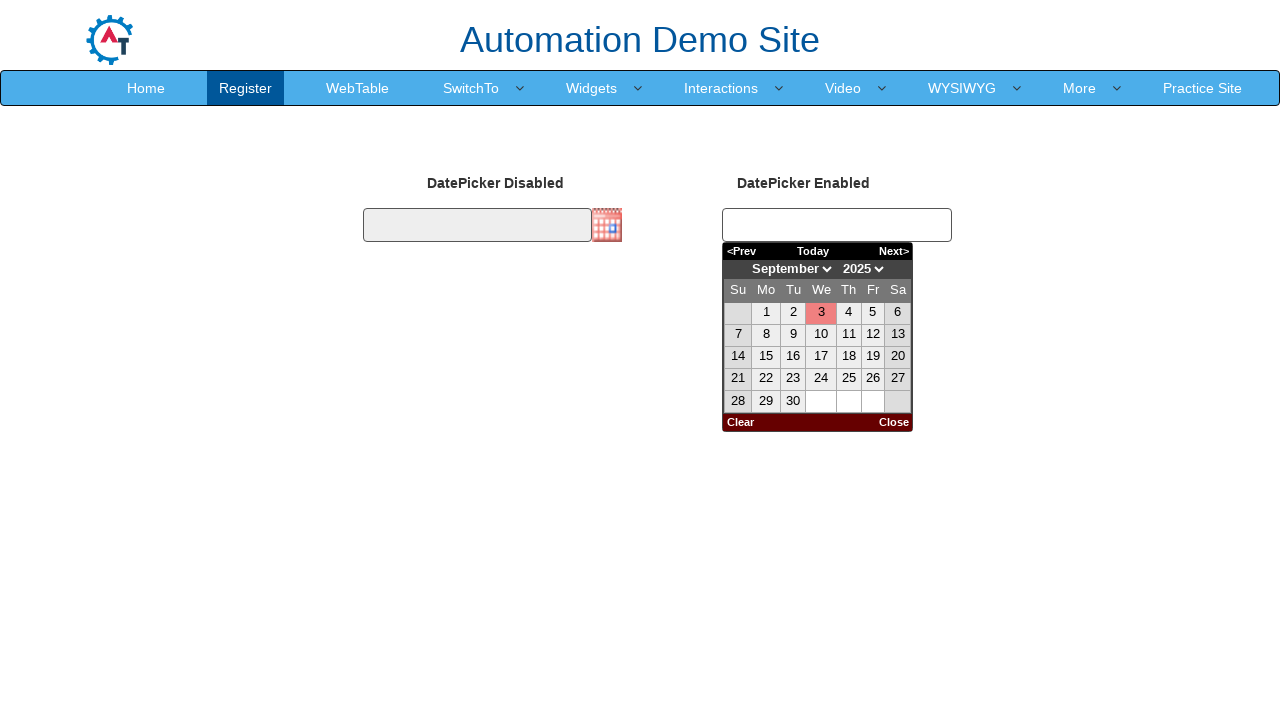

Clicked on day 25 to complete date selection at (849, 379) on internal:role=link[name="25"i]
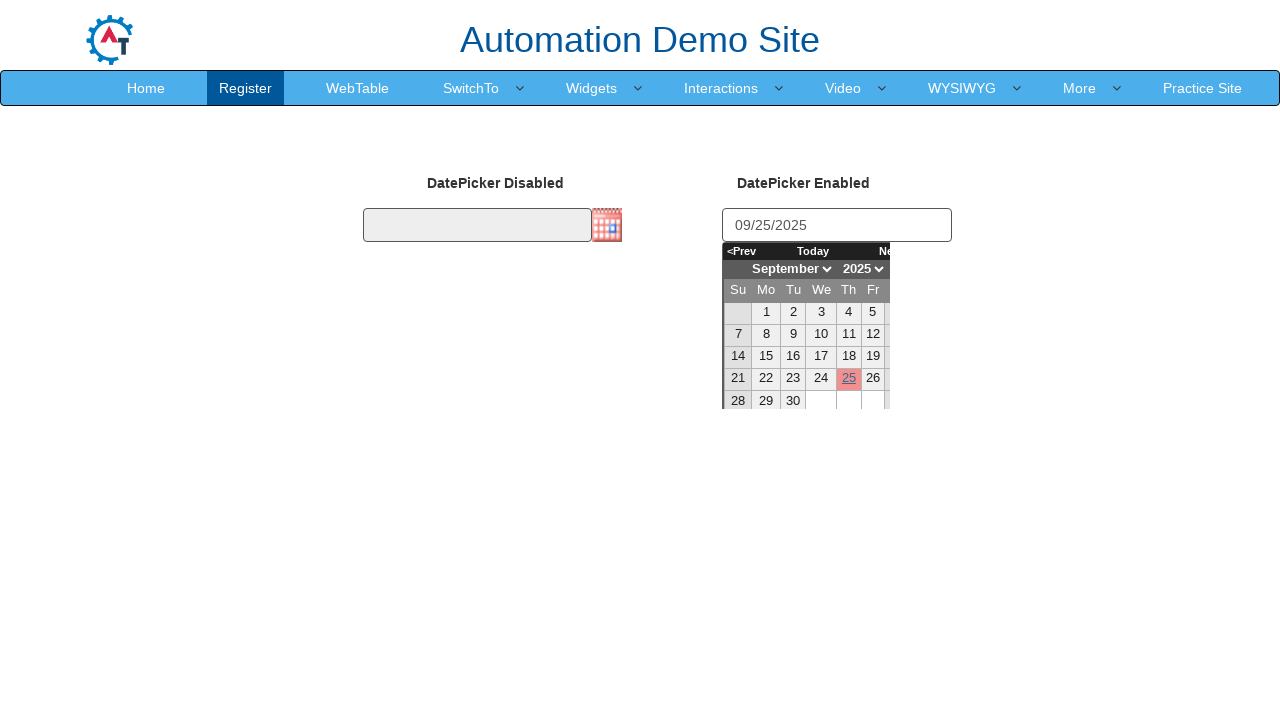

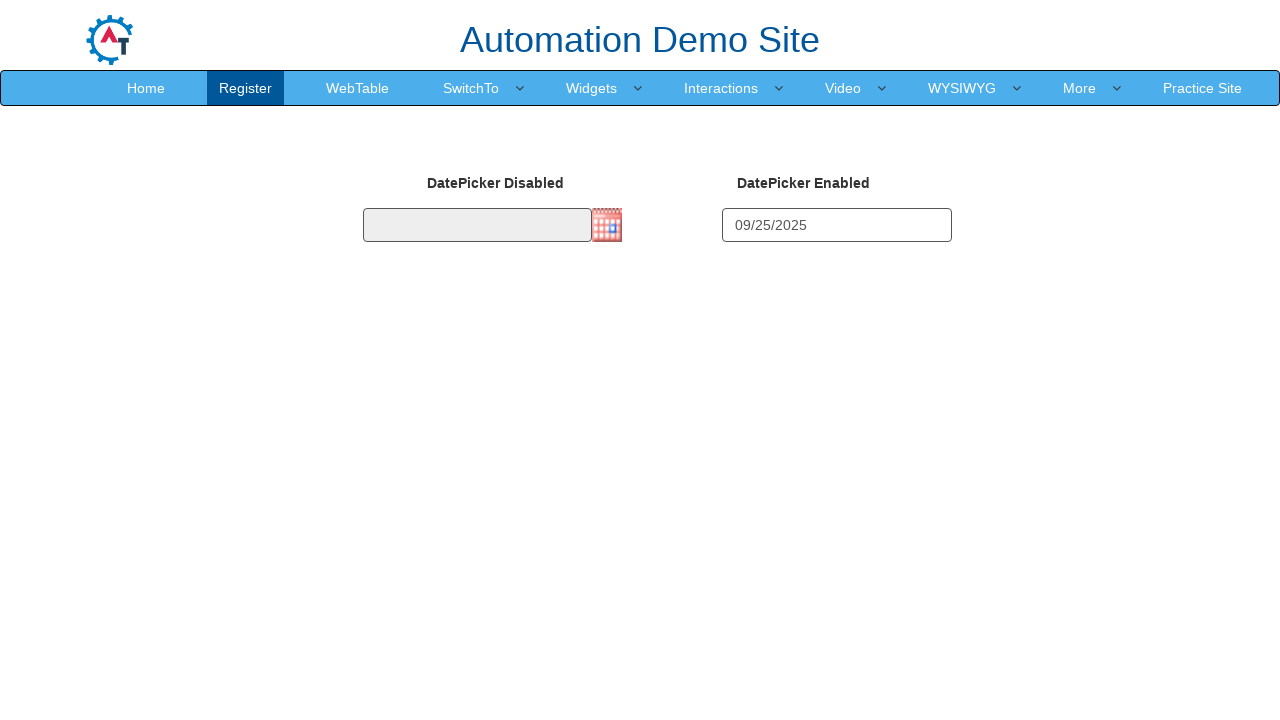